Tests accepting a JavaScript alert by clicking the alert button and accepting the popup dialog

Starting URL: https://the-internet.herokuapp.com/javascript_alerts

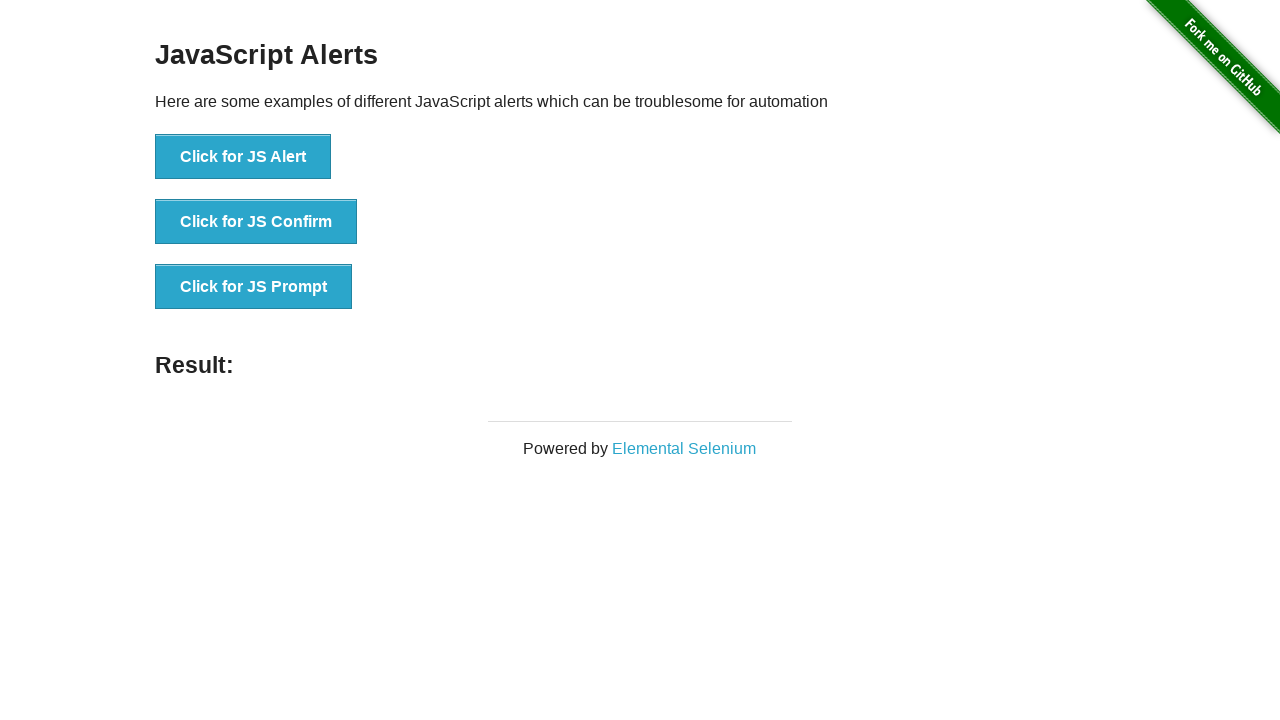

Clicked the JavaScript alert button at (243, 157) on xpath=//button[@onclick='jsAlert()']
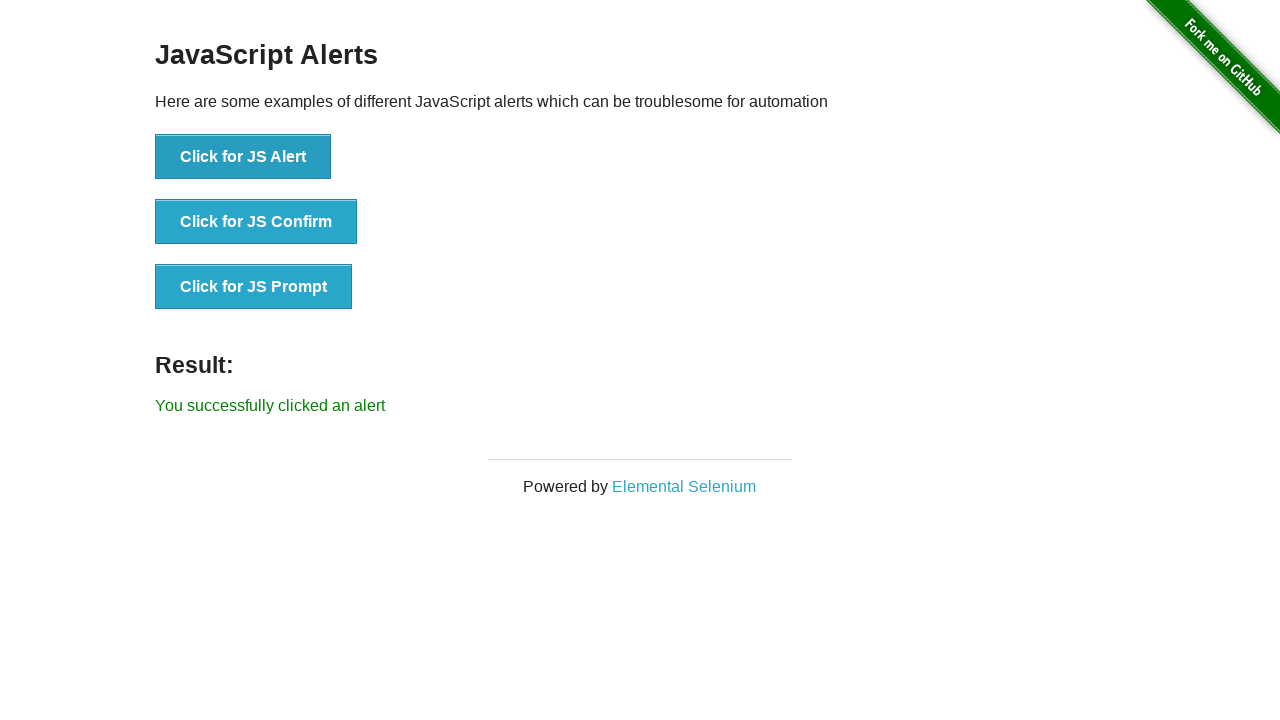

Set up dialog handler to accept alerts
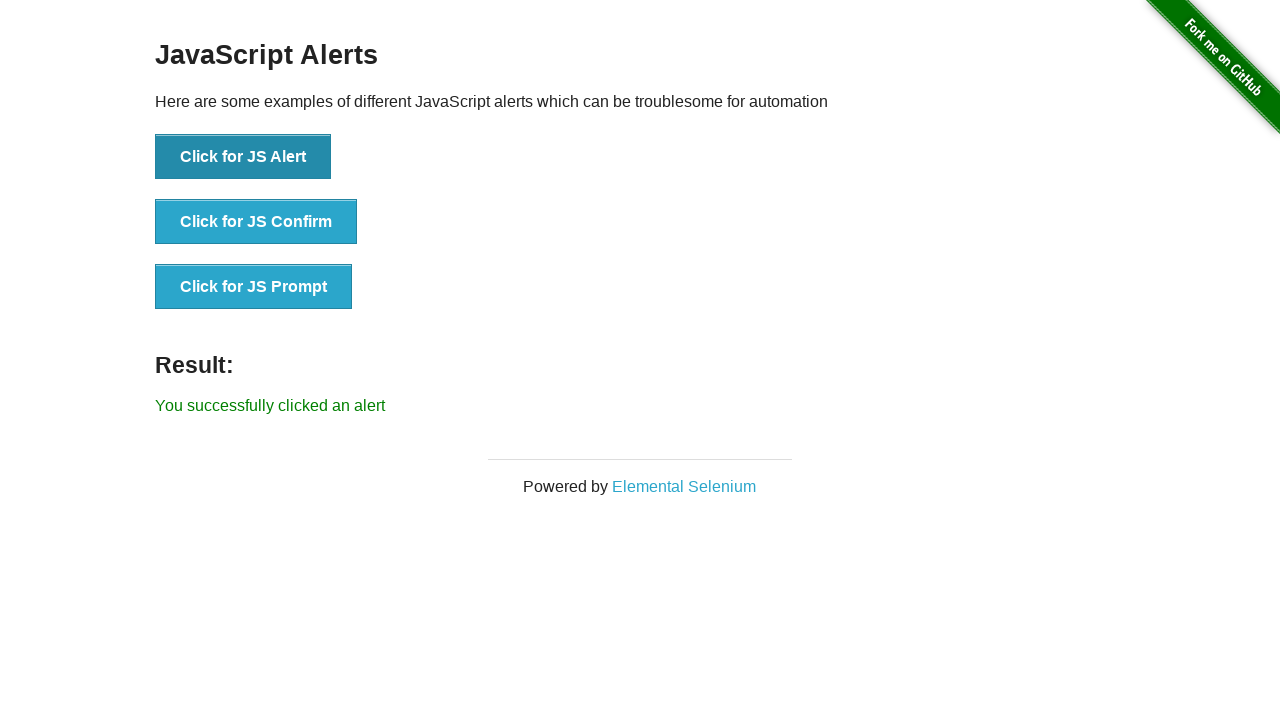

Alert dialog accepted and result element loaded
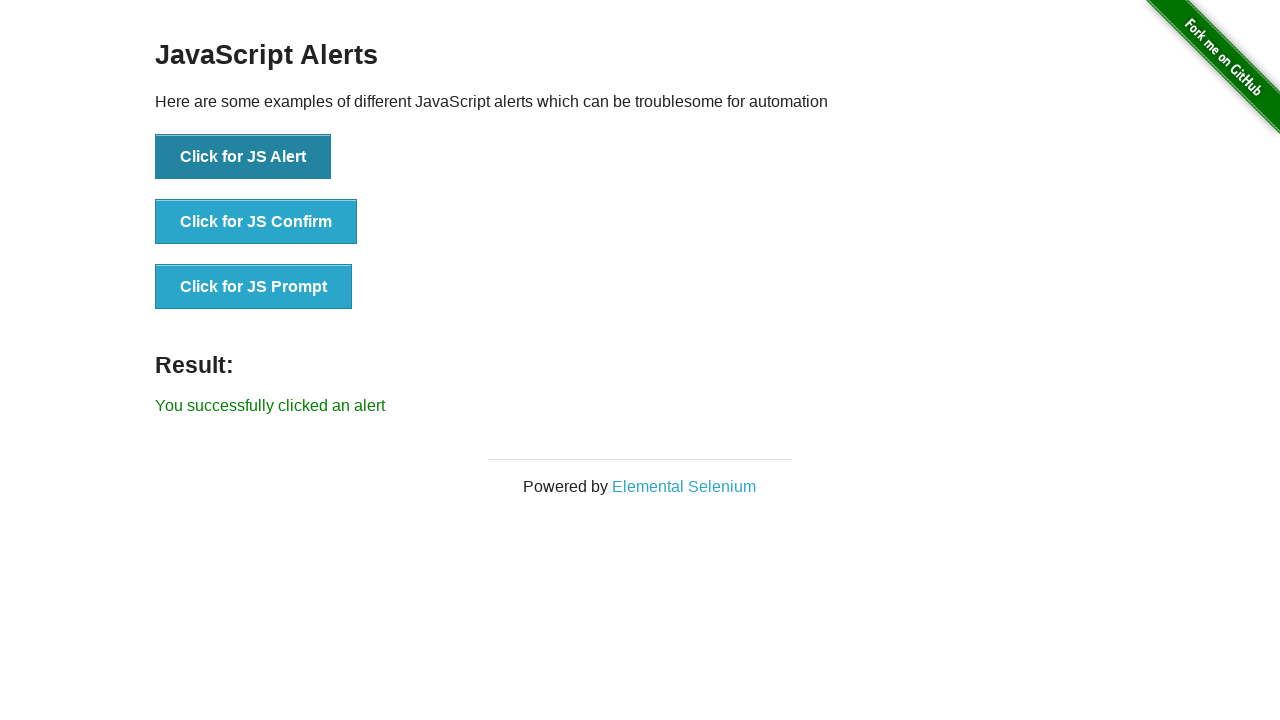

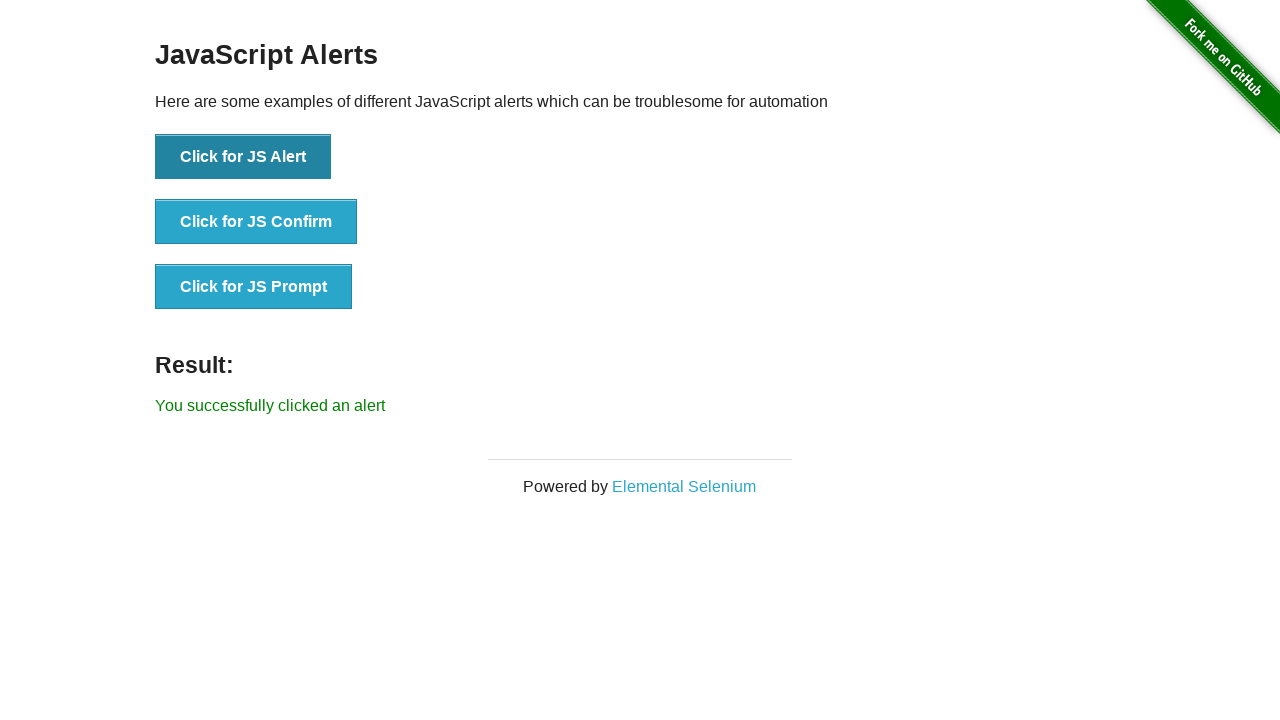